Tests the Indian Railways train search functionality by entering from and to station codes, unchecking date filter, and verifying train results are displayed

Starting URL: https://erail.in/

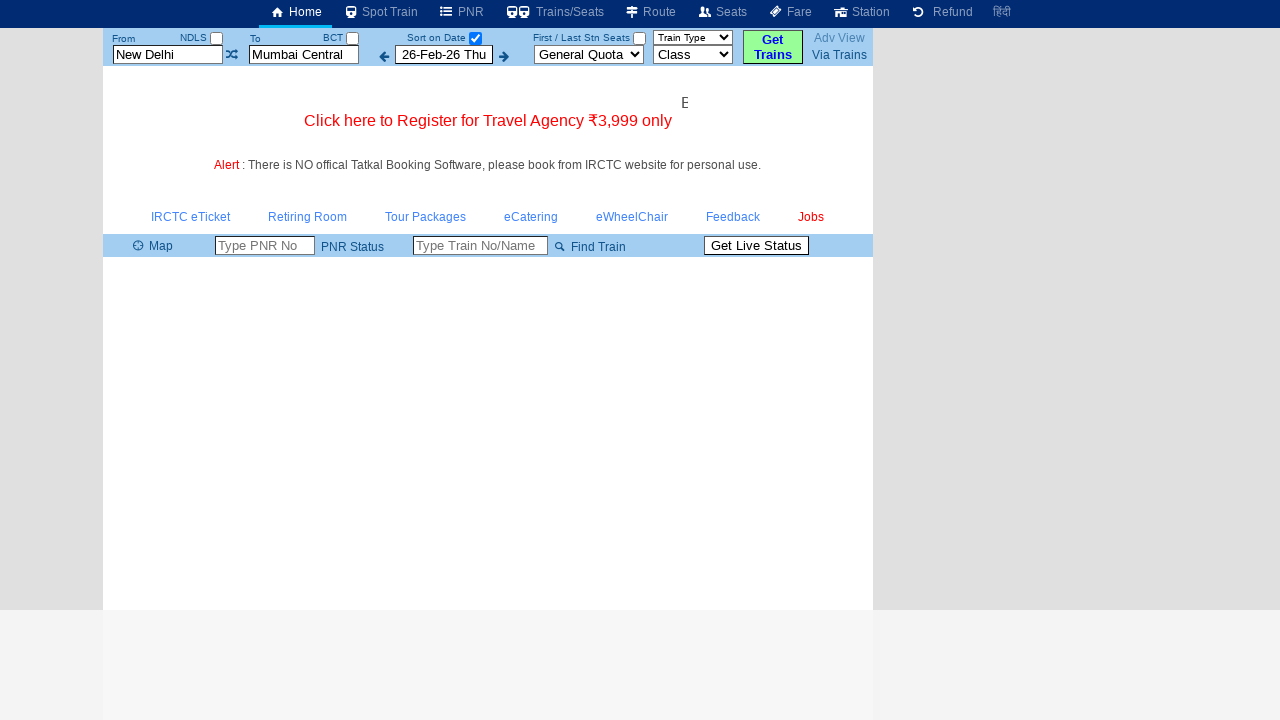

Cleared from station input field on #txtStationFrom
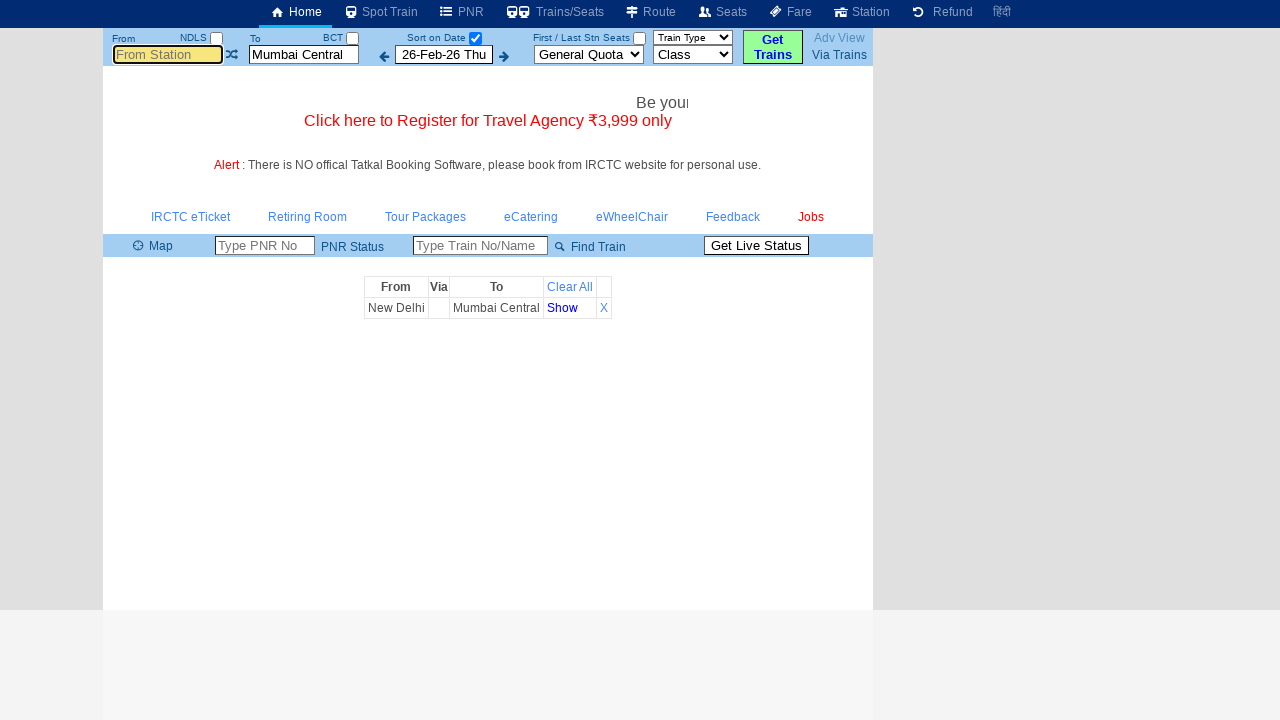

Entered 'MAS' as from station code on #txtStationFrom
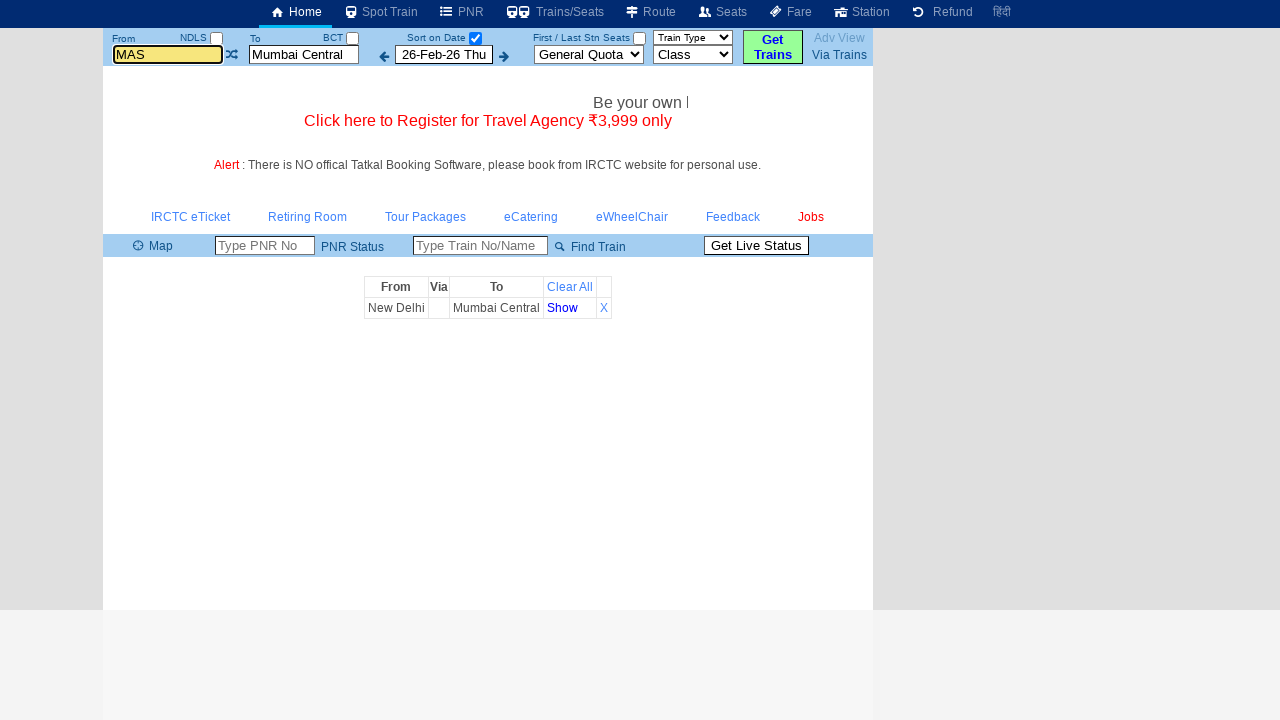

Waited 3 seconds for station dropdown to appear
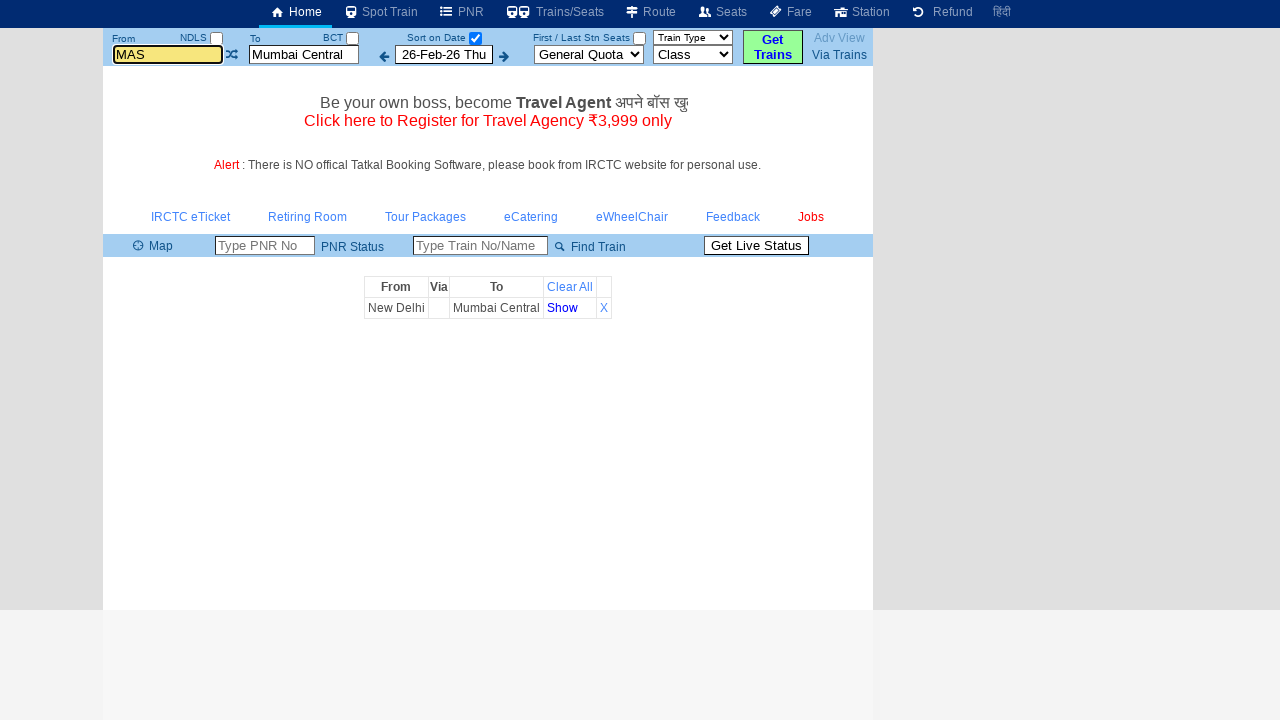

Pressed Tab to select from station
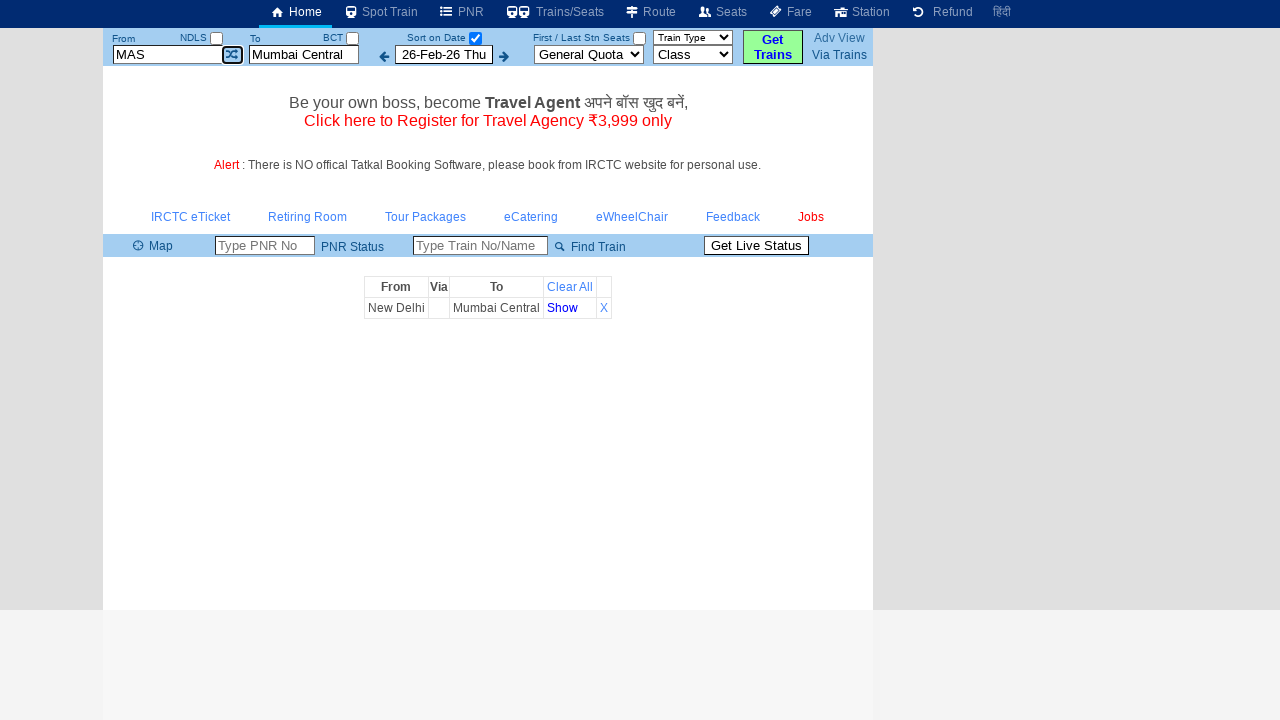

Pressed Tab again to move to next field
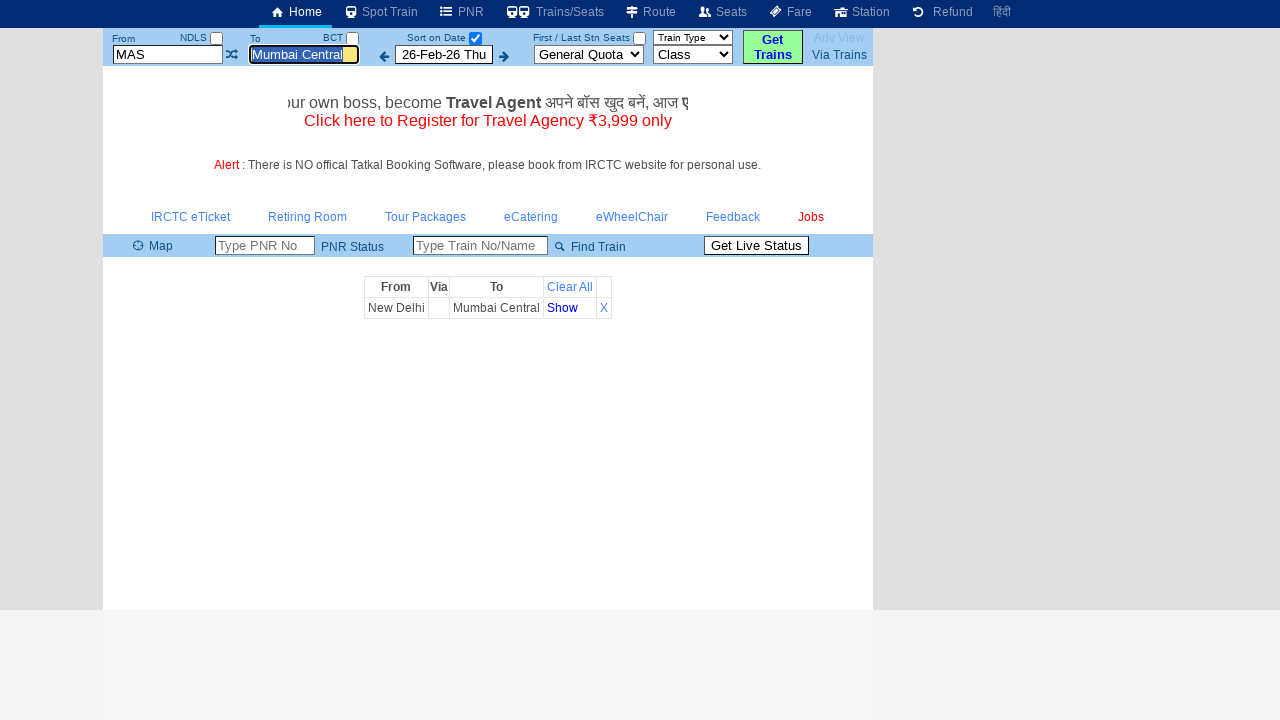

Cleared to station input field on #txtStationTo
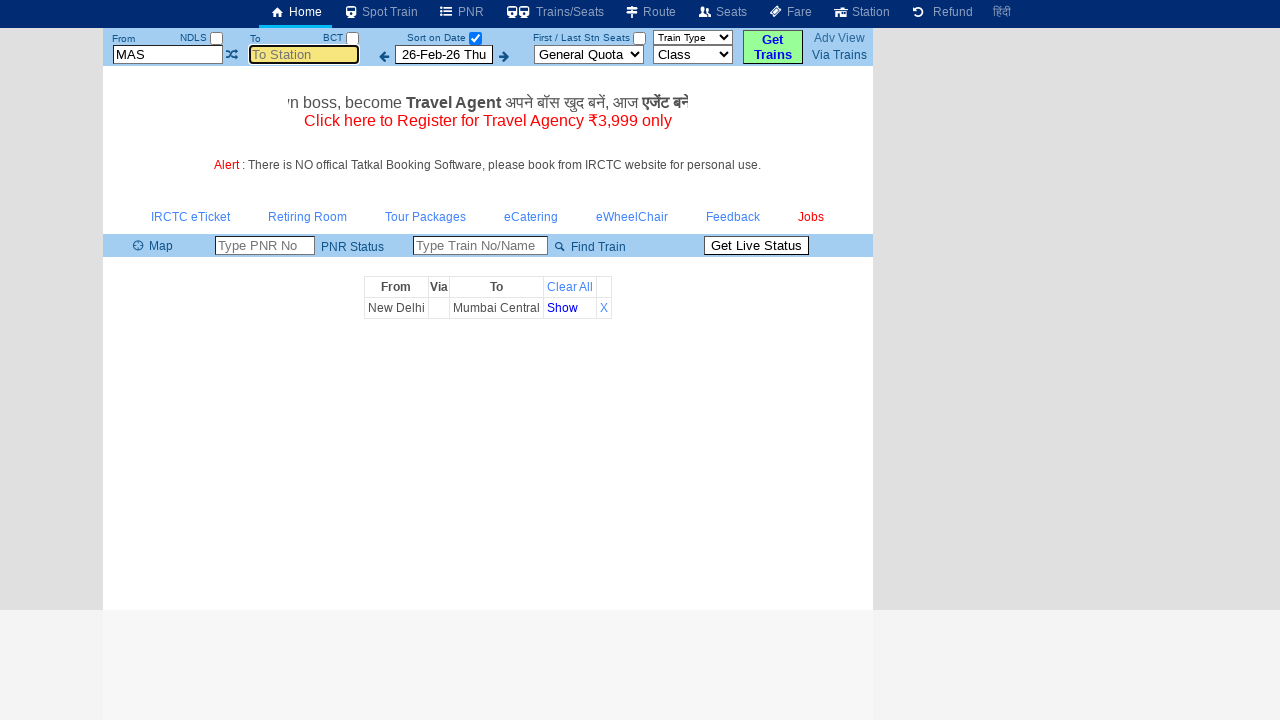

Entered 'MDU' as to station code on #txtStationTo
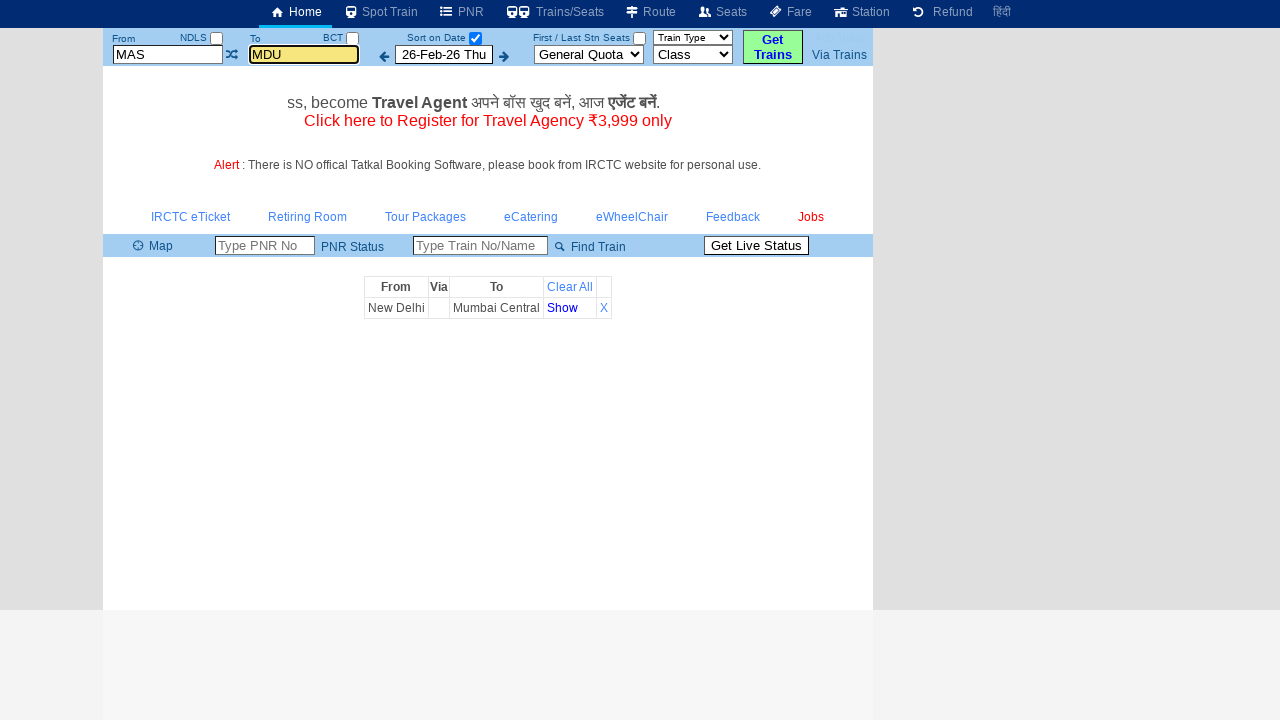

Waited 3 seconds for to station dropdown to appear
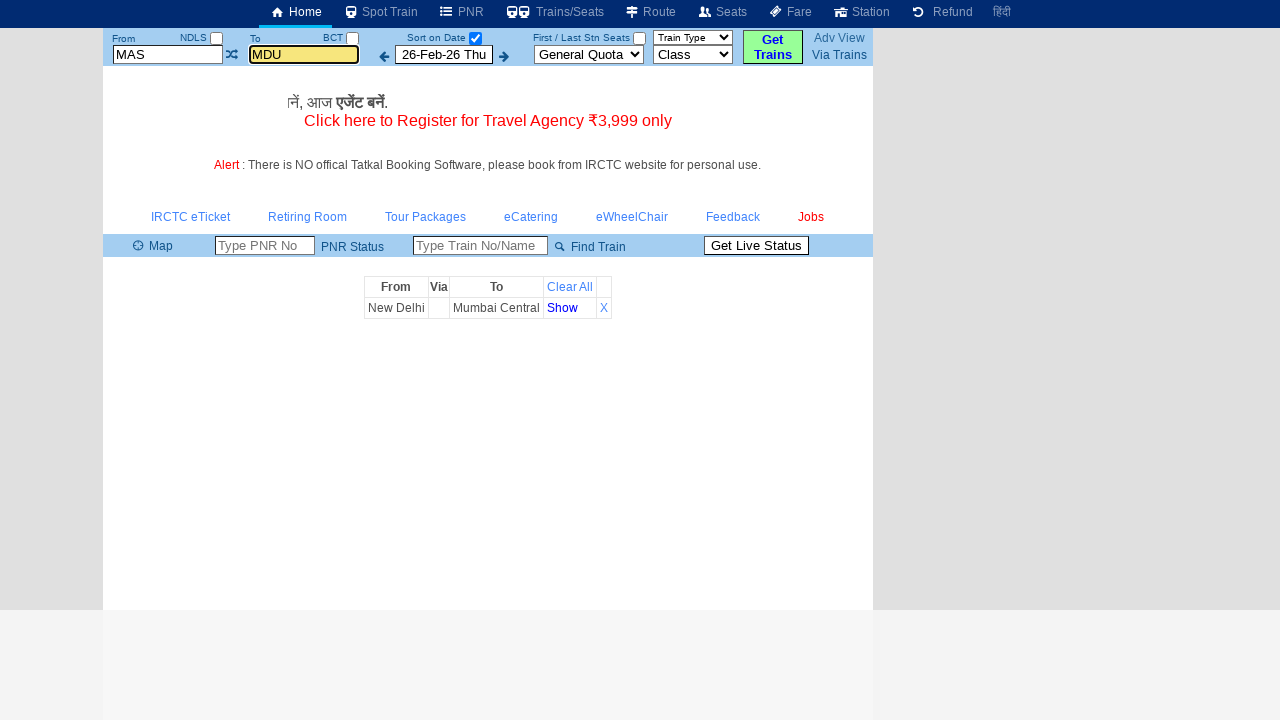

Pressed Tab to select to station
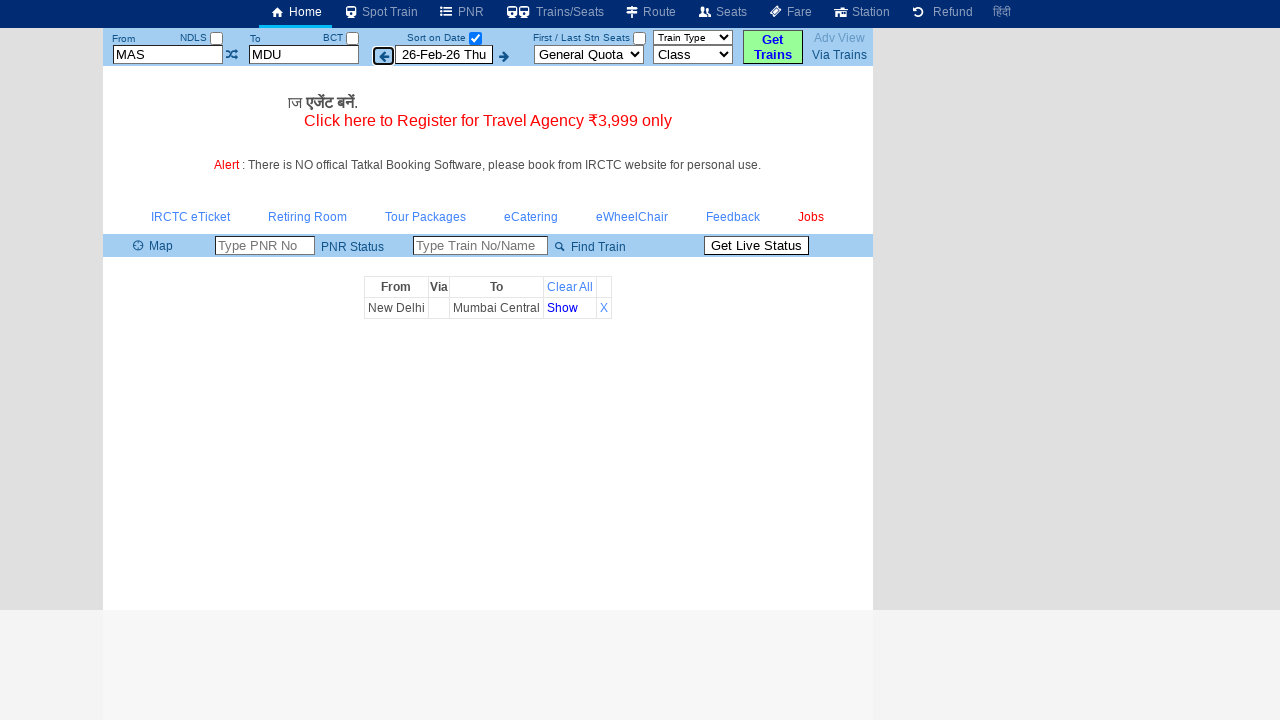

Unchecked the 'Date Only' checkbox to display all trains at (475, 38) on #chkSelectDateOnly
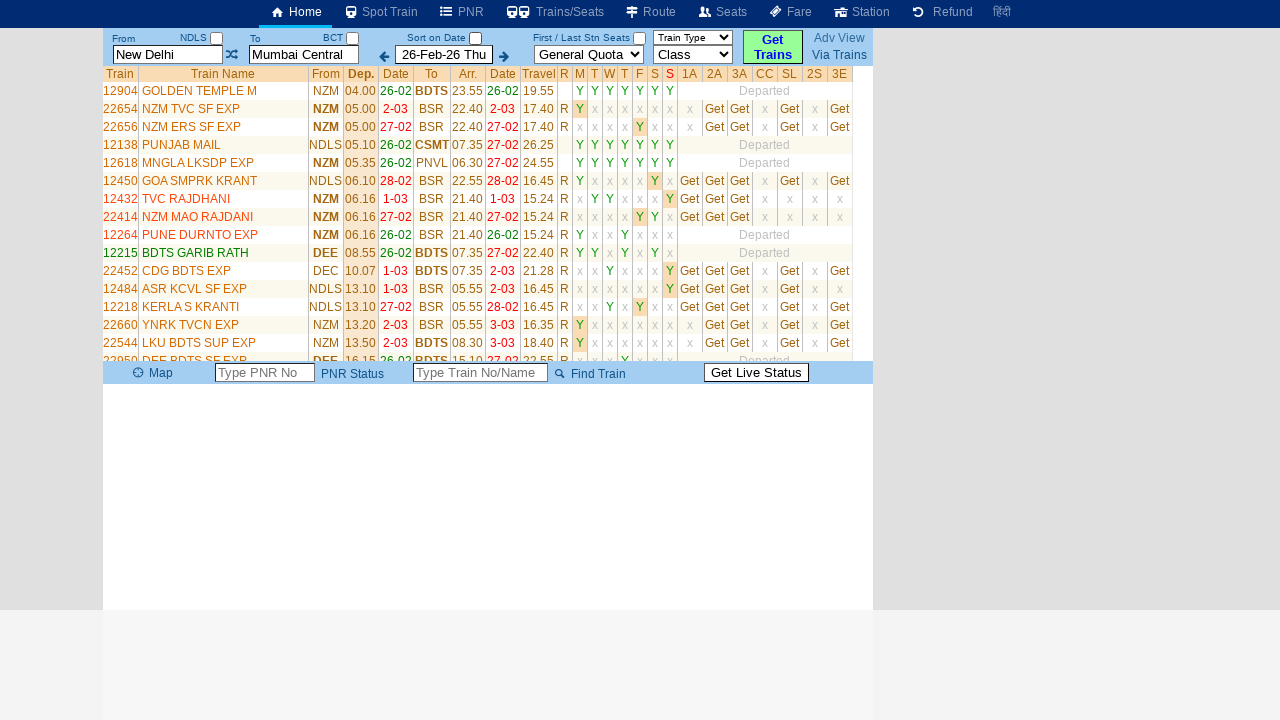

Waited 6 seconds for train list to load
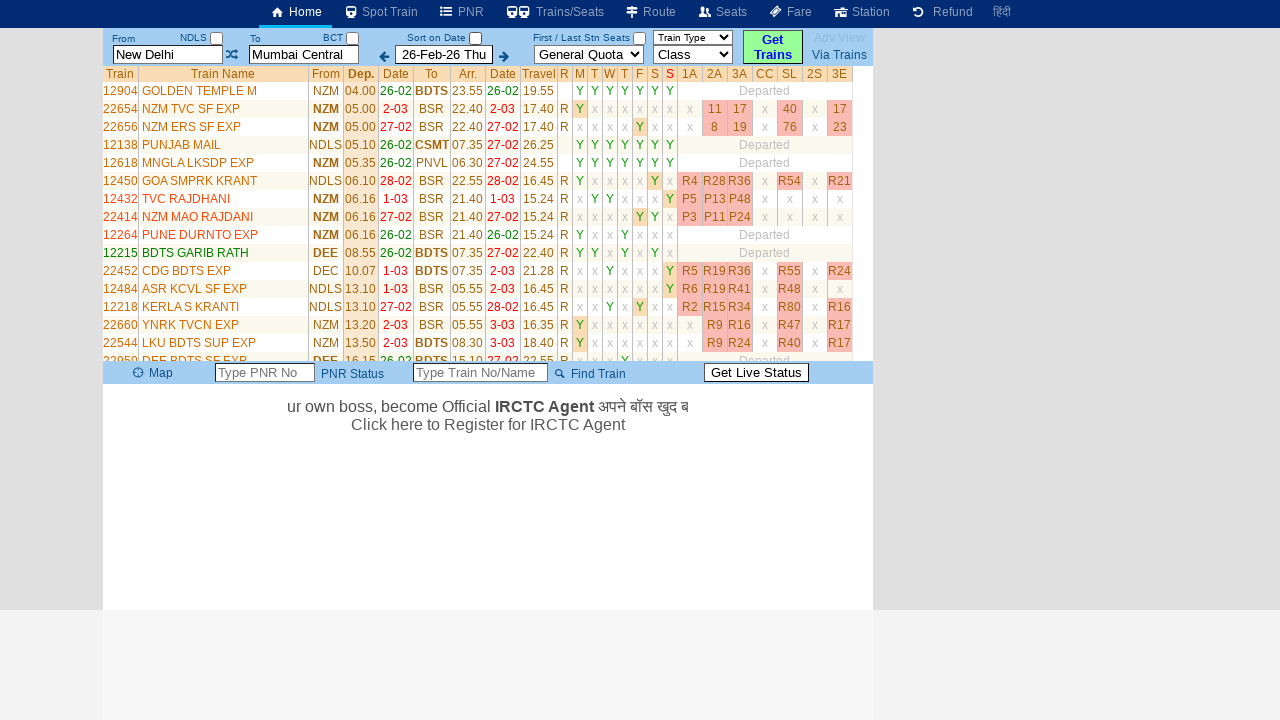

Train table loaded and visible on page
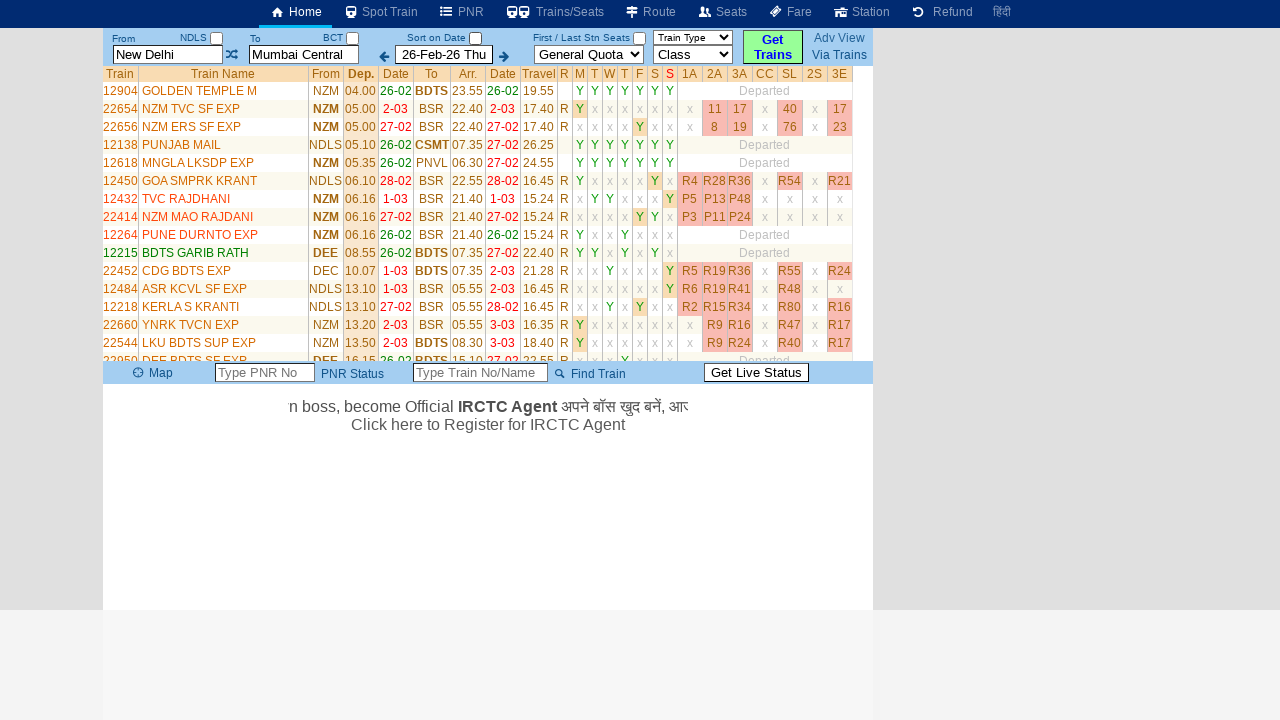

Retrieved all train name elements from table second column
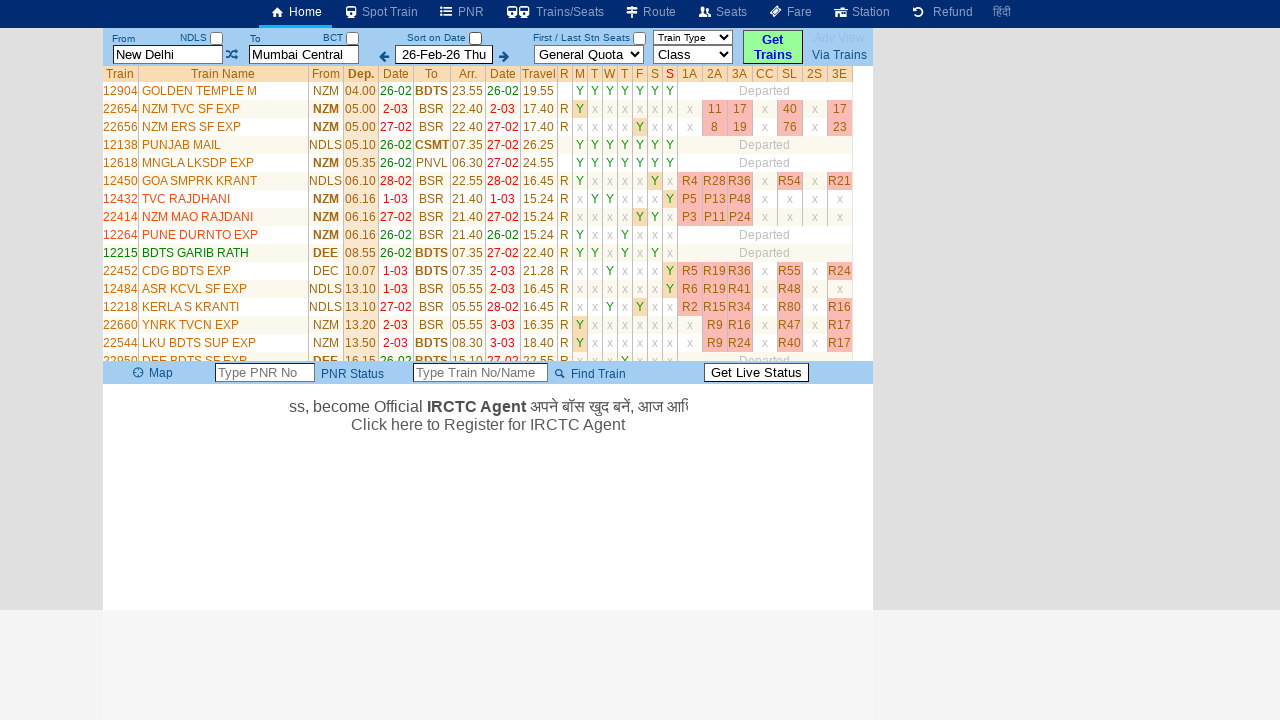

Extracted 34 train names from table
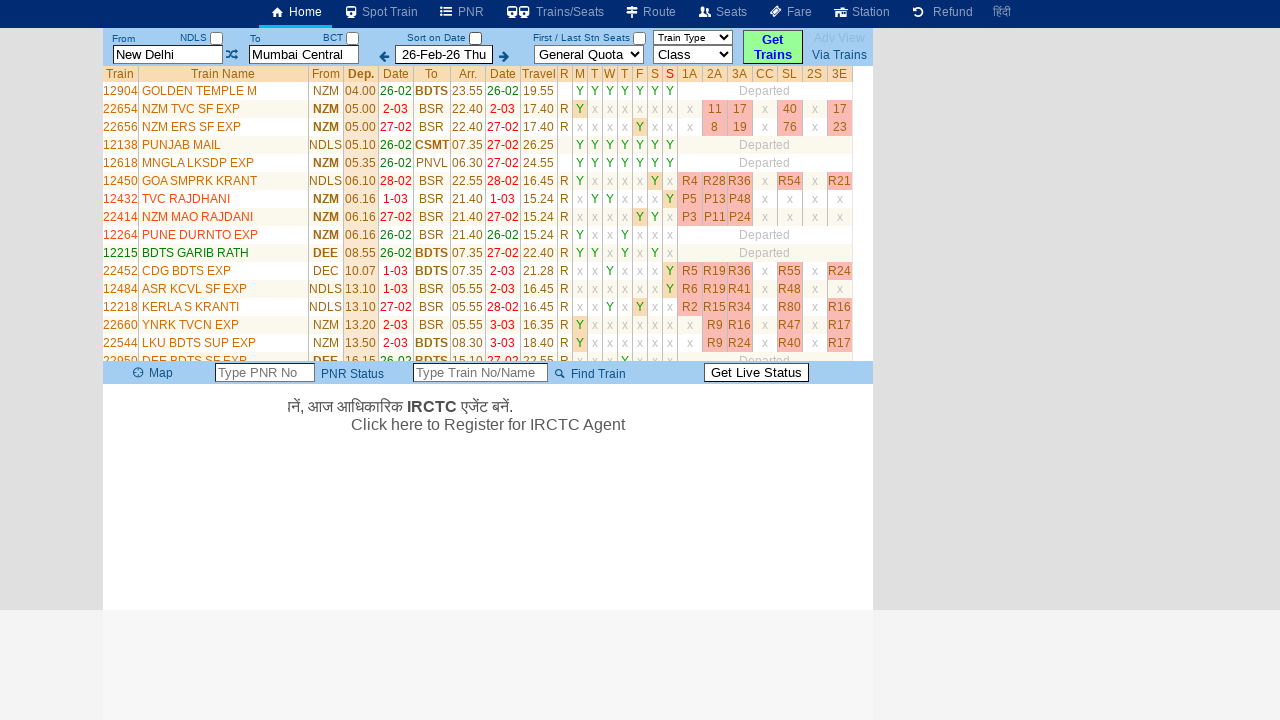

Verification complete: No repeated train names found in the table
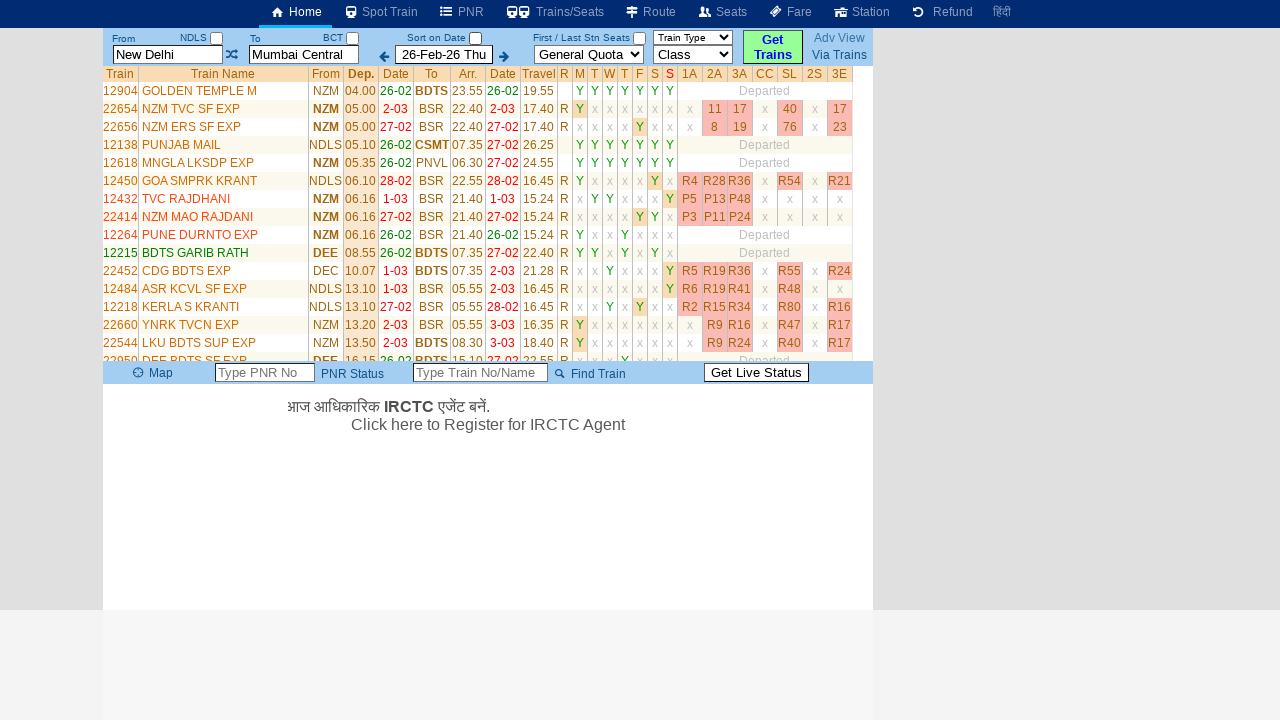

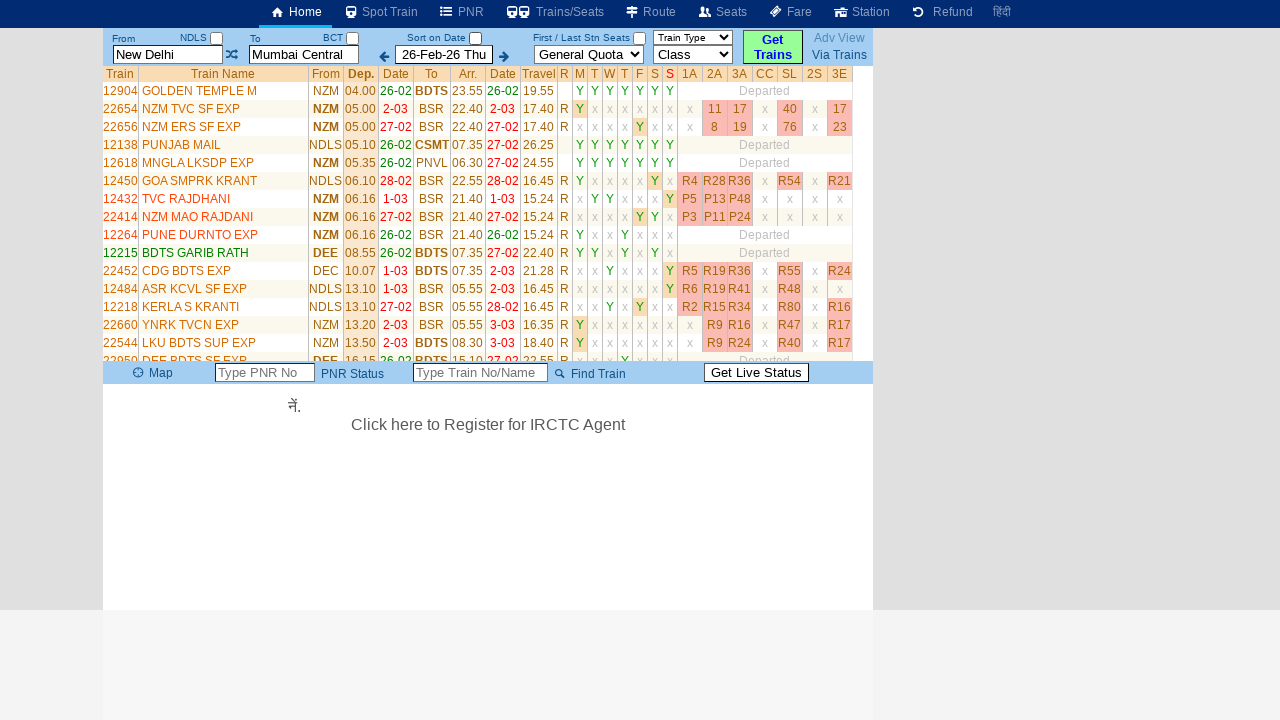